Tests hover menu interaction by moving to a main menu item and then to a nested submenu item

Starting URL: https://demoqa.com/menu

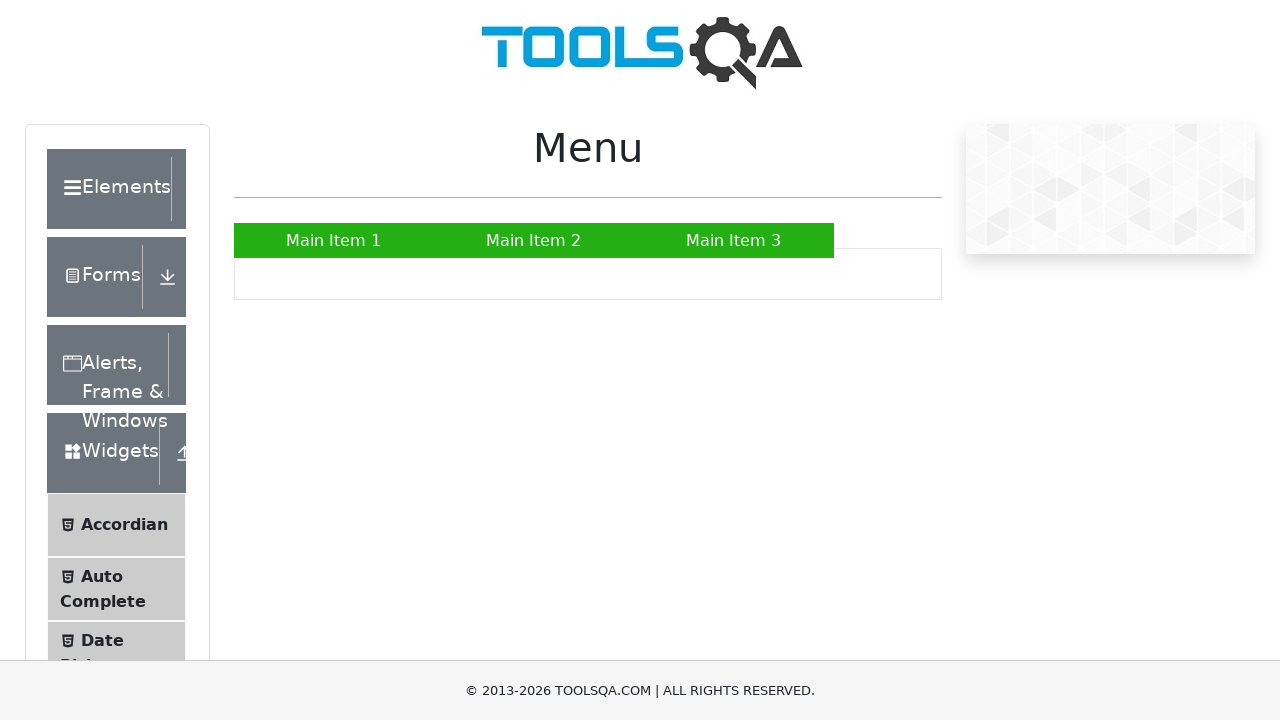

Located main menu item 'Main Item 2'
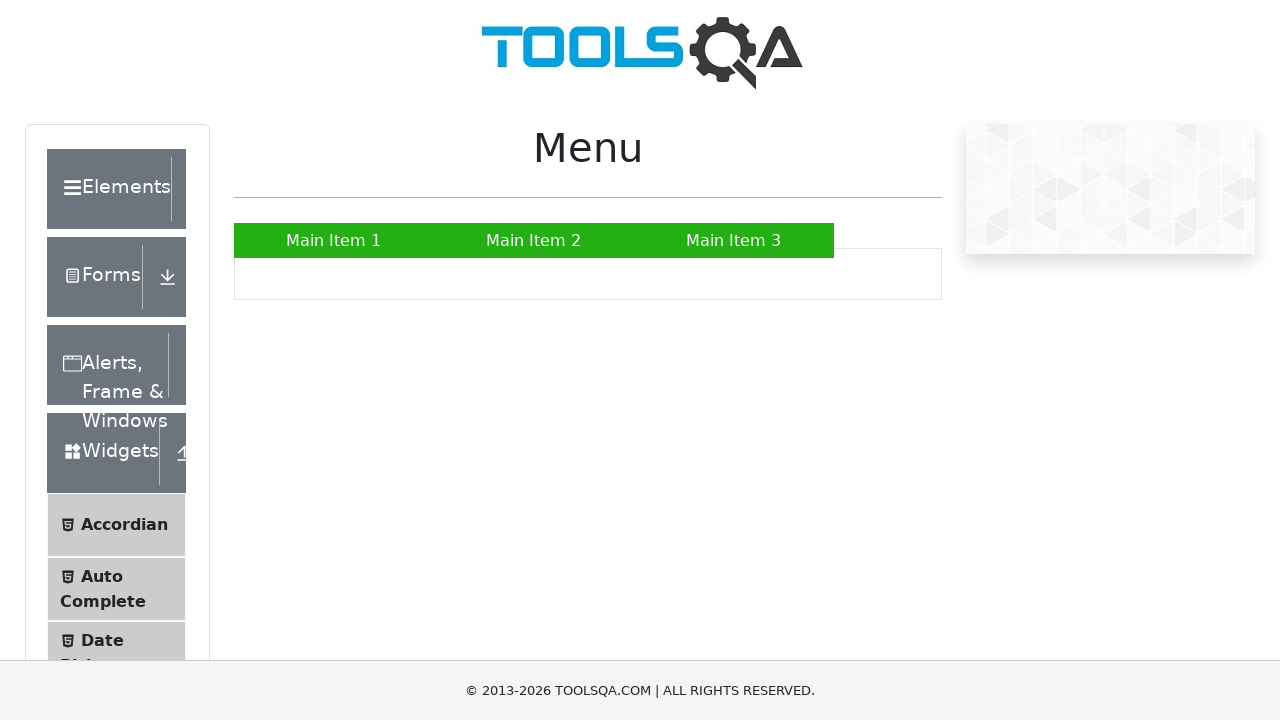

Located nested submenu item 'SUB SUB LIST »'
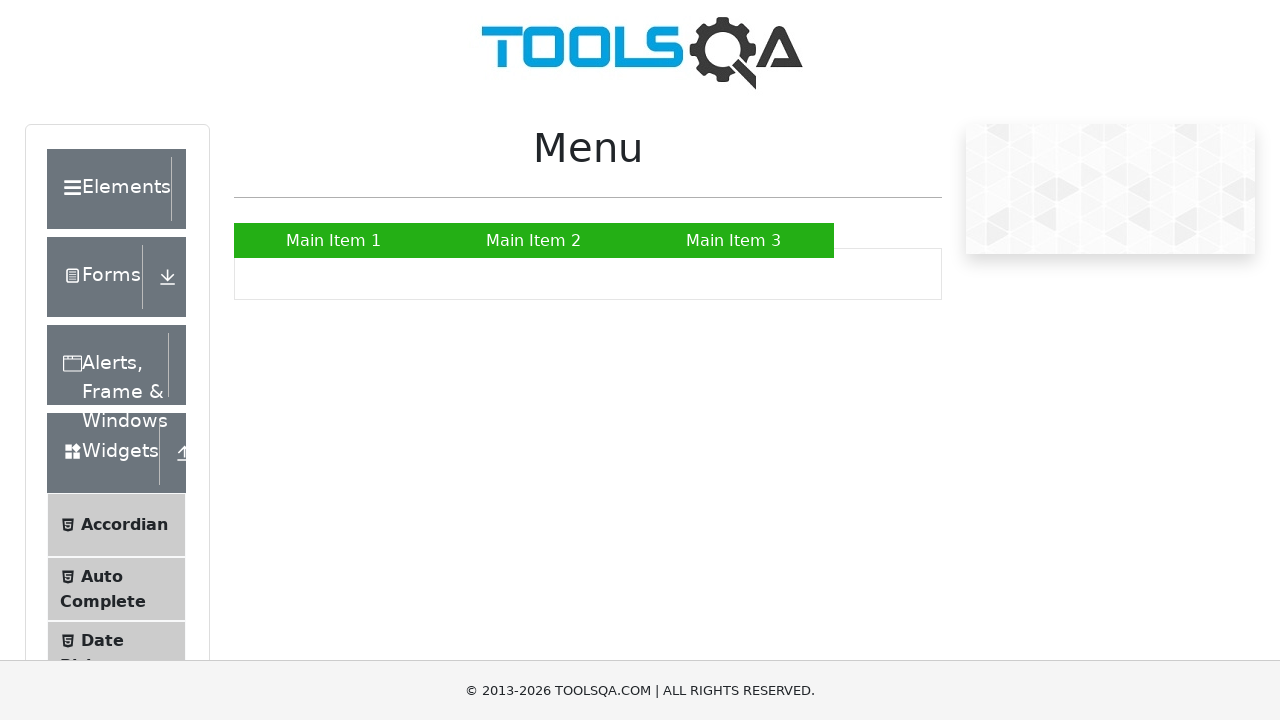

Hovered over main menu item 'Main Item 2' at (534, 240) on xpath=//a[text()='Main Item 2']
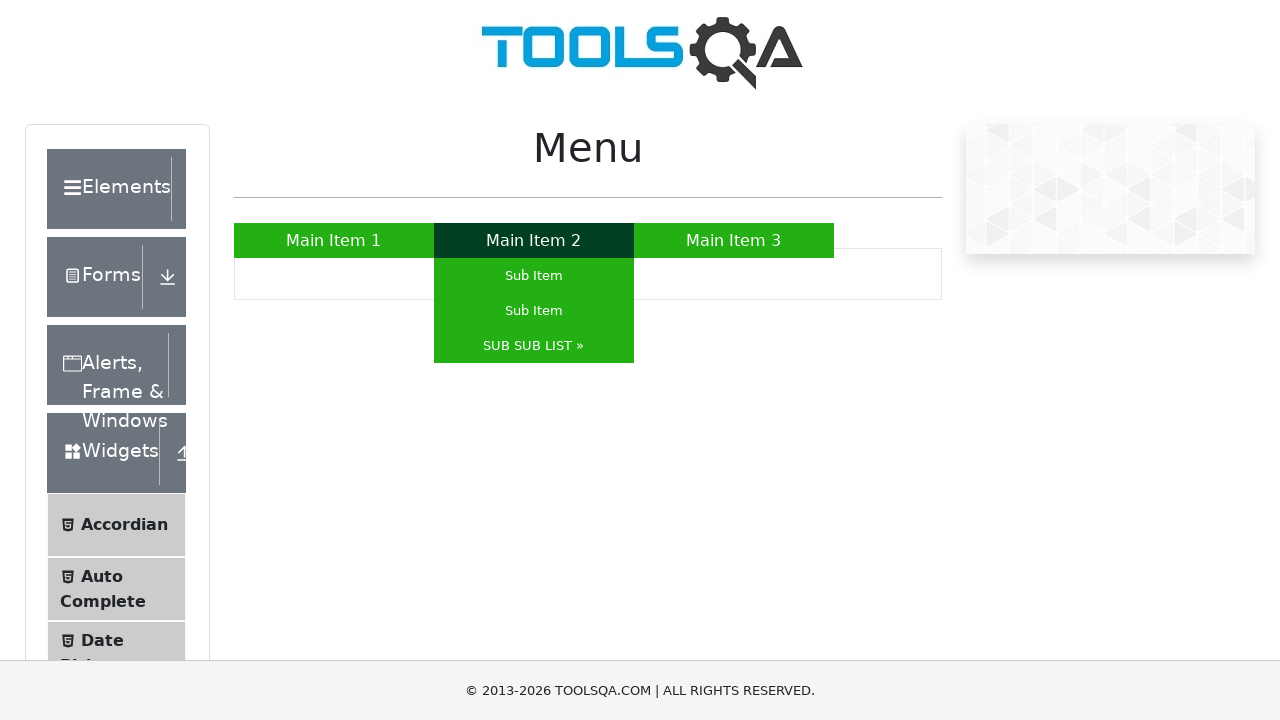

Hovered over nested submenu item 'SUB SUB LIST »' at (534, 346) on xpath=//a[text()='SUB SUB LIST »']
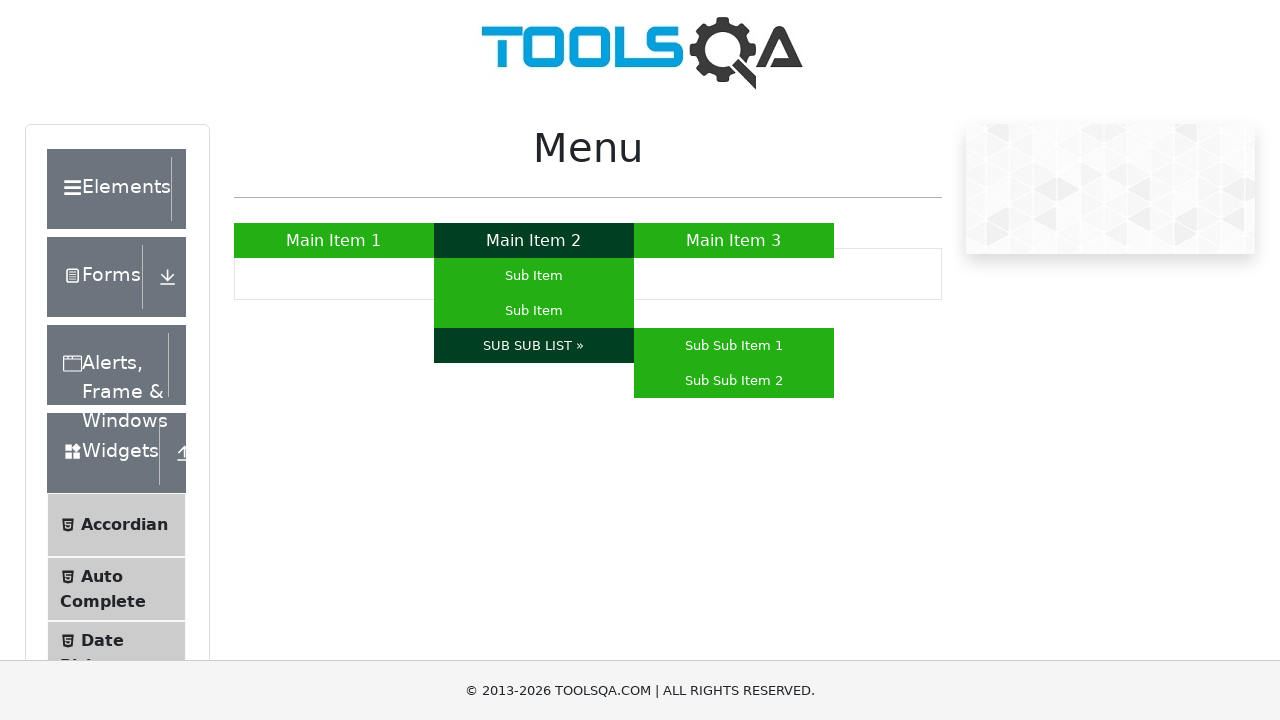

Waited 1000ms to observe hover effect
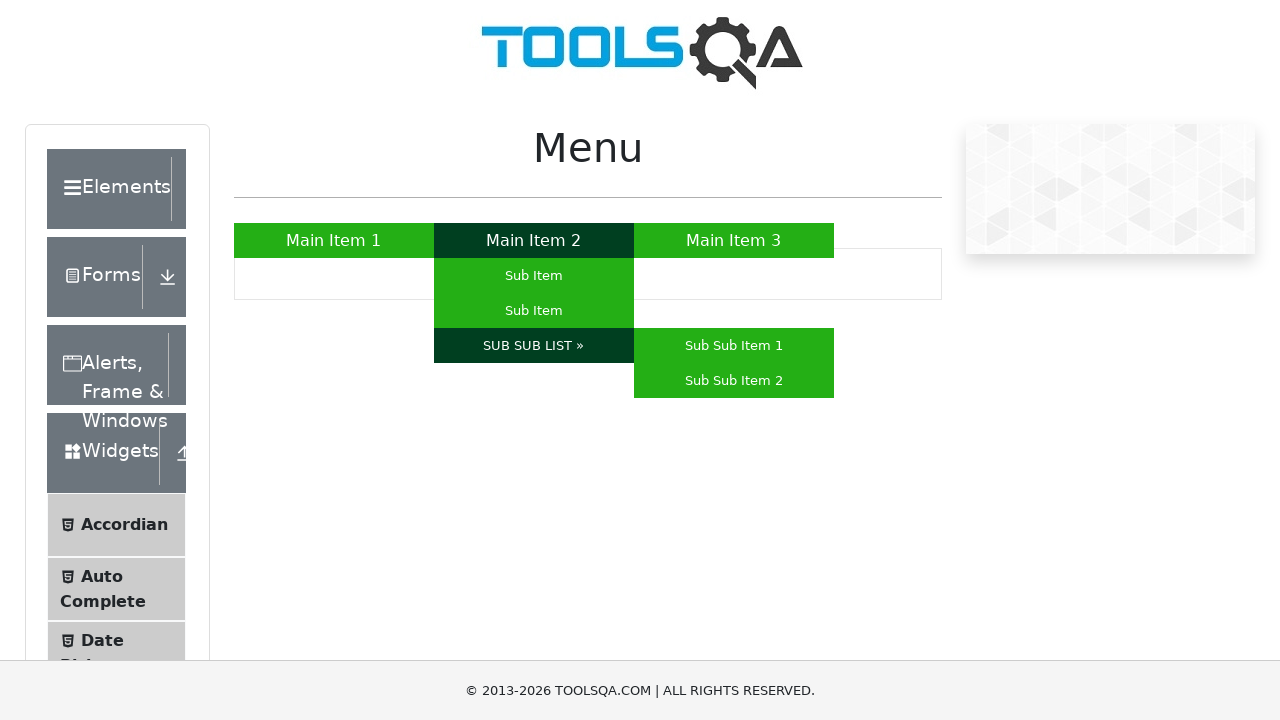

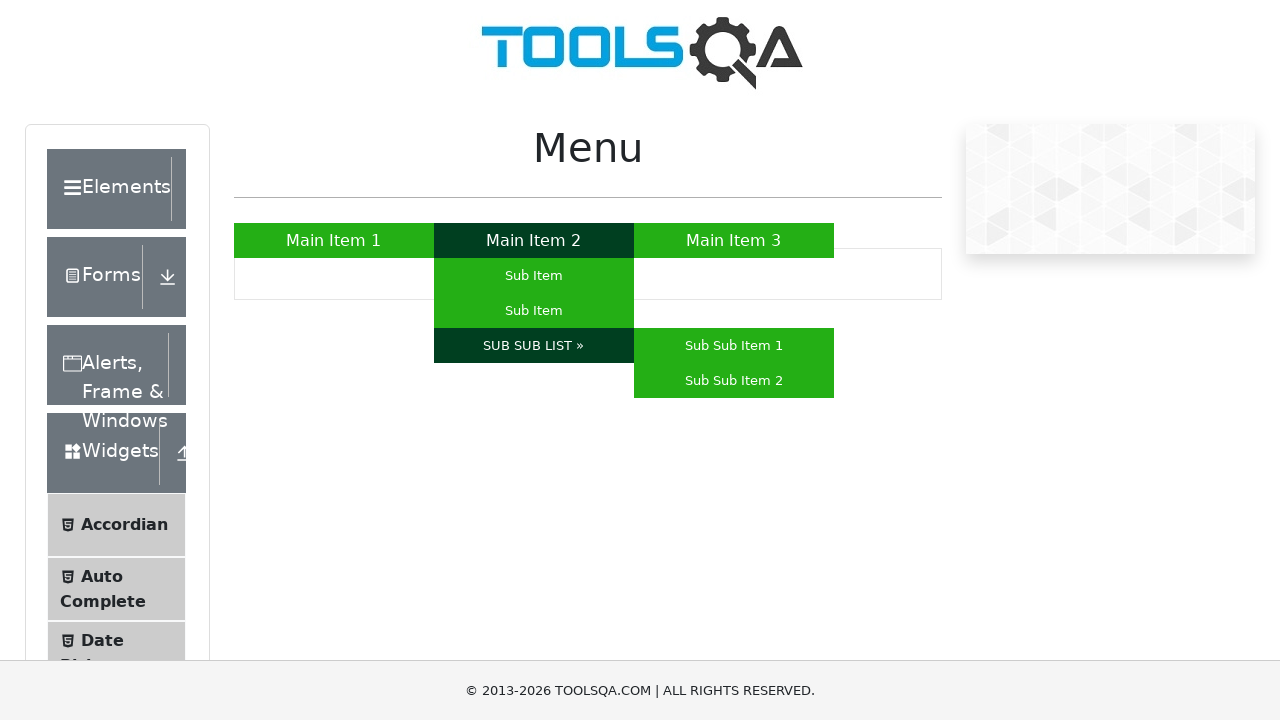